Tests JavaScript alert handling by clicking a prompt box button, entering text into the prompt, and accepting it

Starting URL: https://www.hyrtutorials.com/p/alertsdemo.html

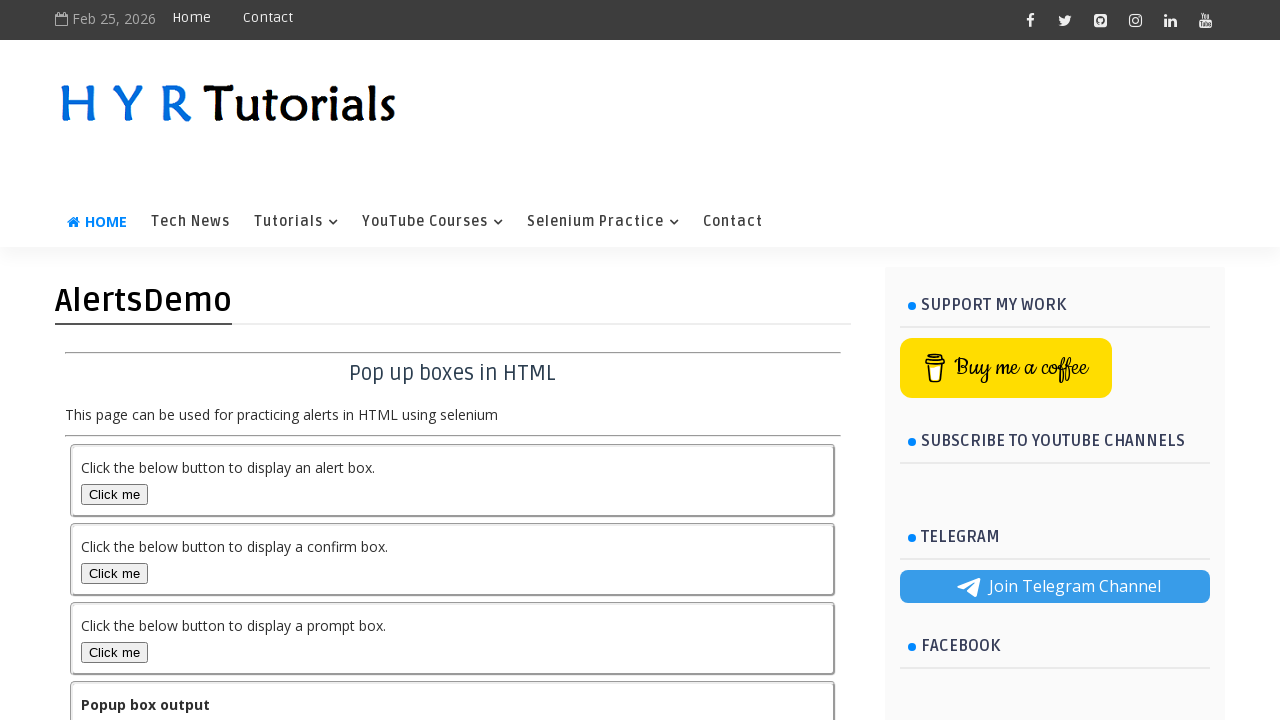

Clicked prompt box button to trigger JavaScript prompt at (114, 652) on #promptBox
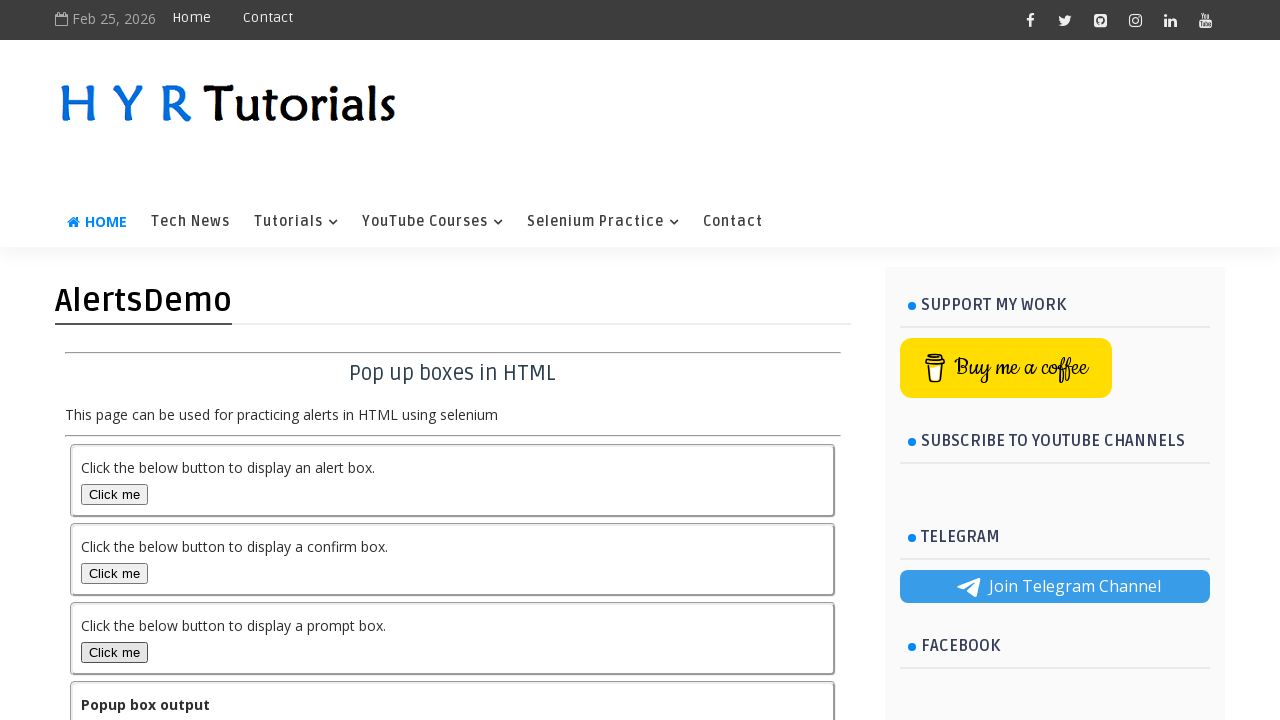

Set up dialog handler to accept prompt with text 'Rakesh'
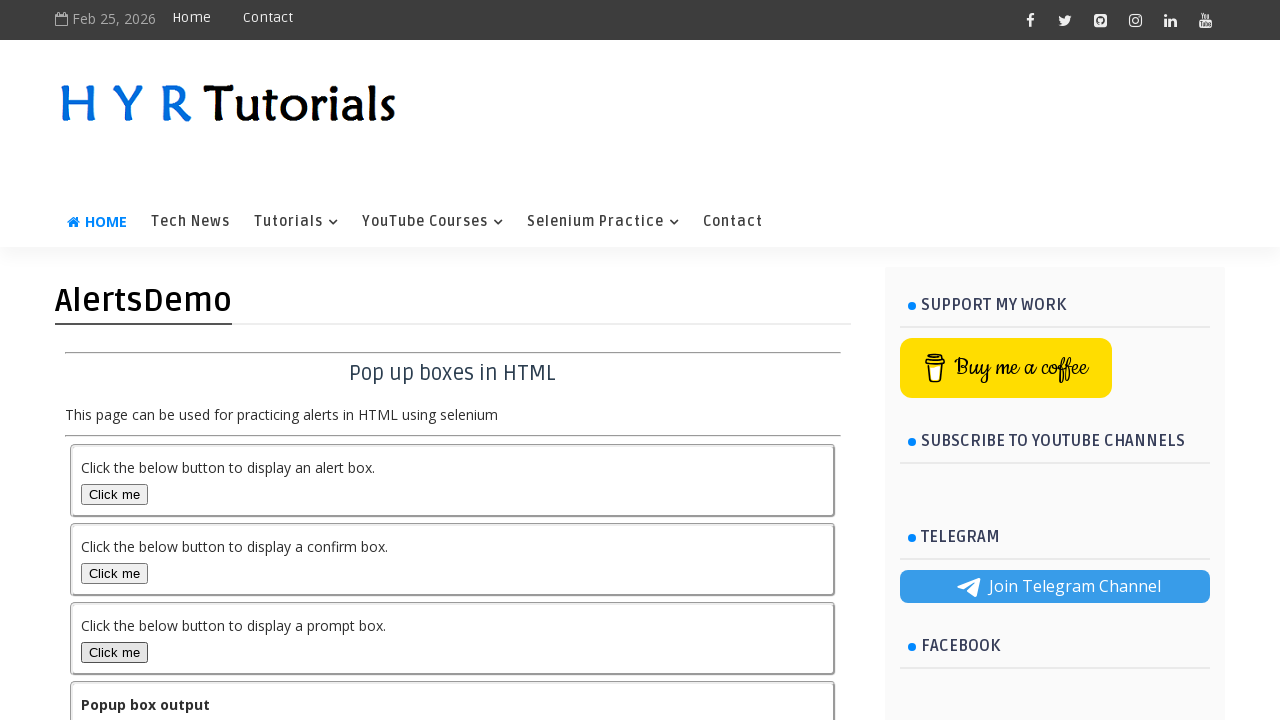

Output element loaded after accepting prompt
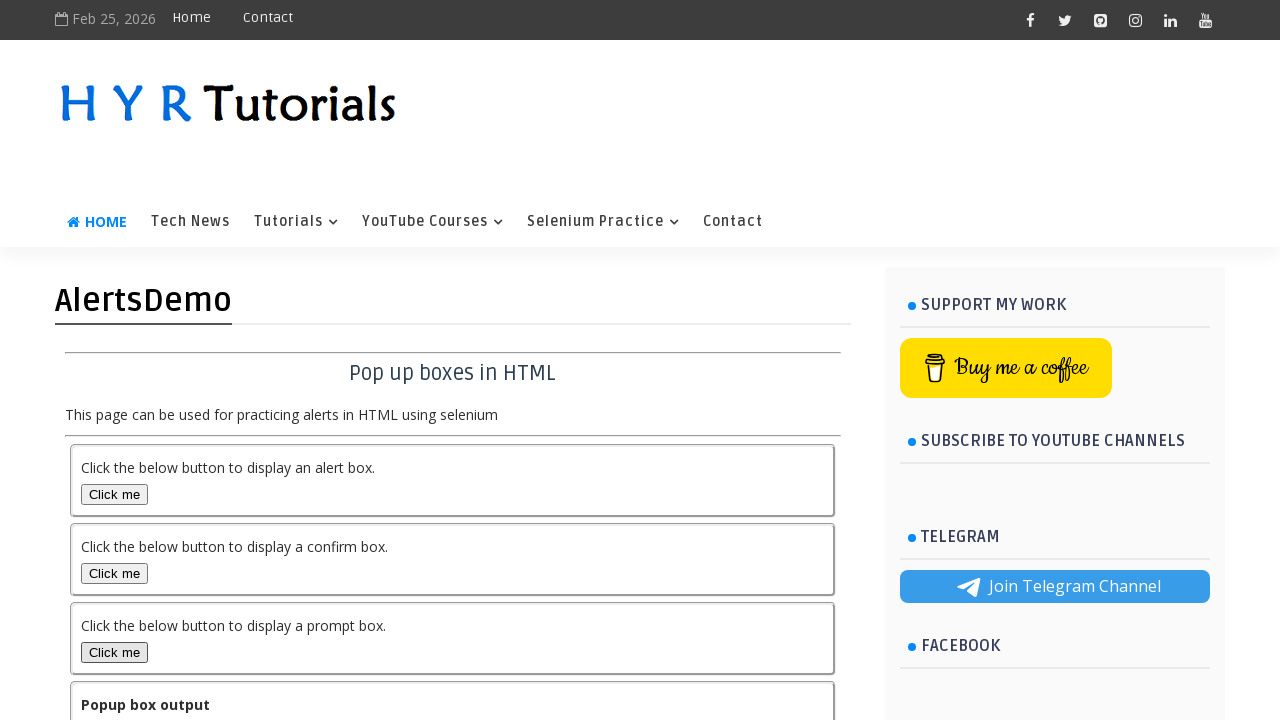

Output element is visible and verified
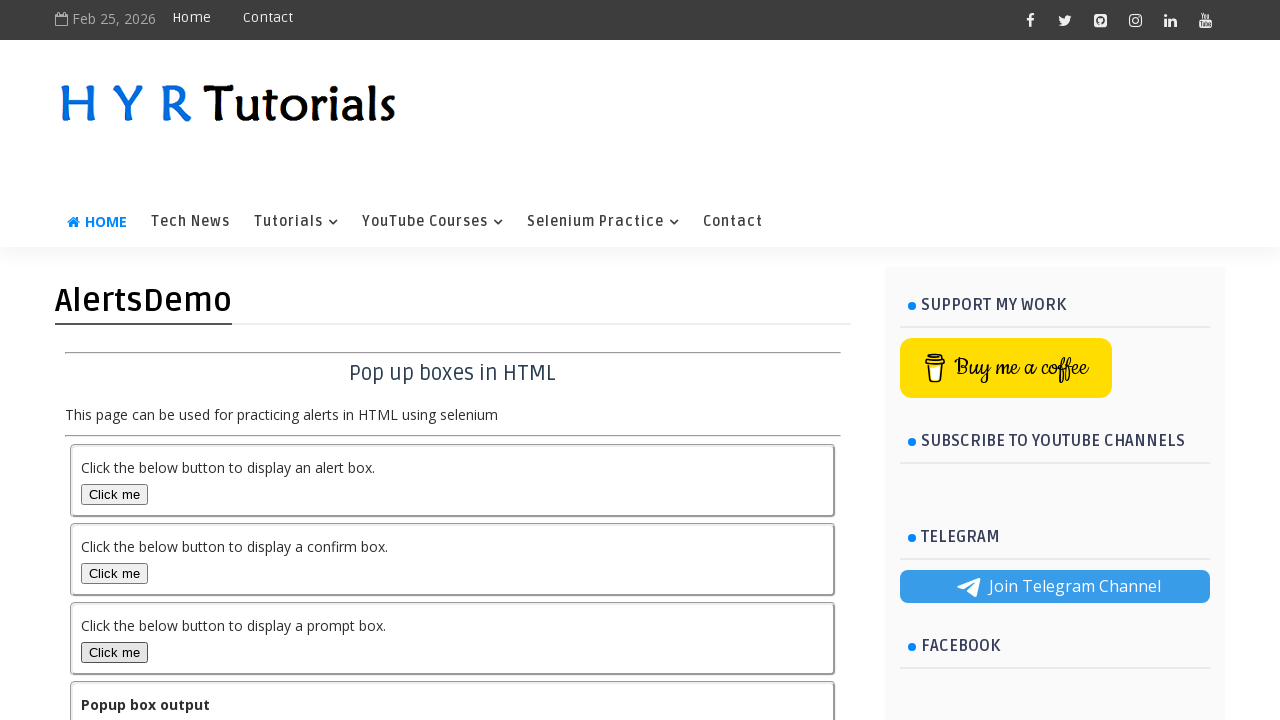

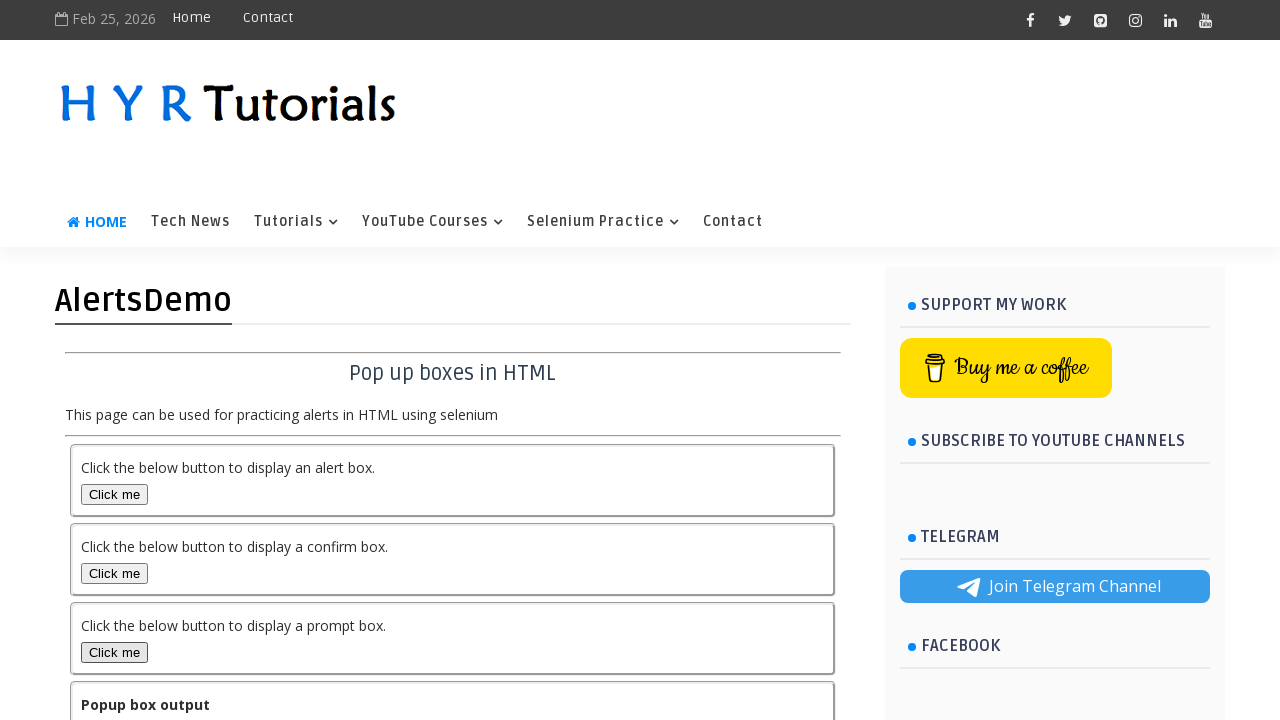